Tests adding a product to the shopping cart by navigating to a product and clicking add to cart

Starting URL: https://www.demoblaze.com

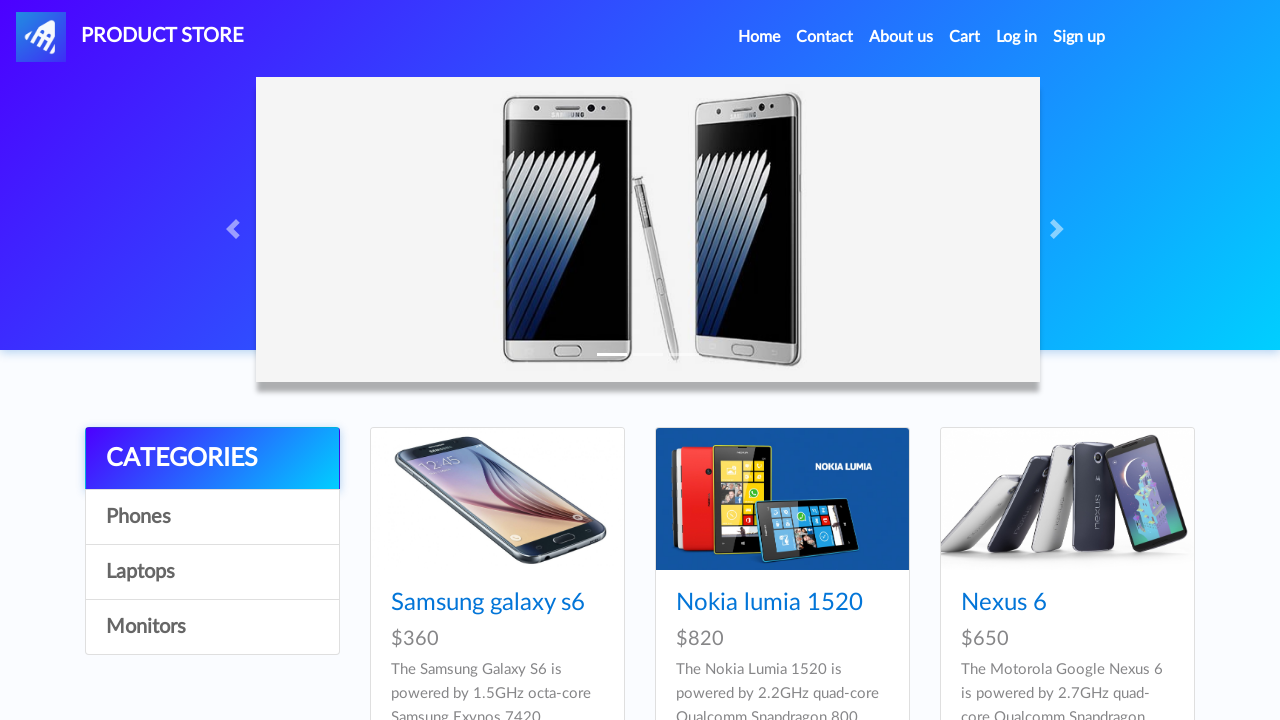

Clicked navigation link to view products at (759, 37) on .nav-link
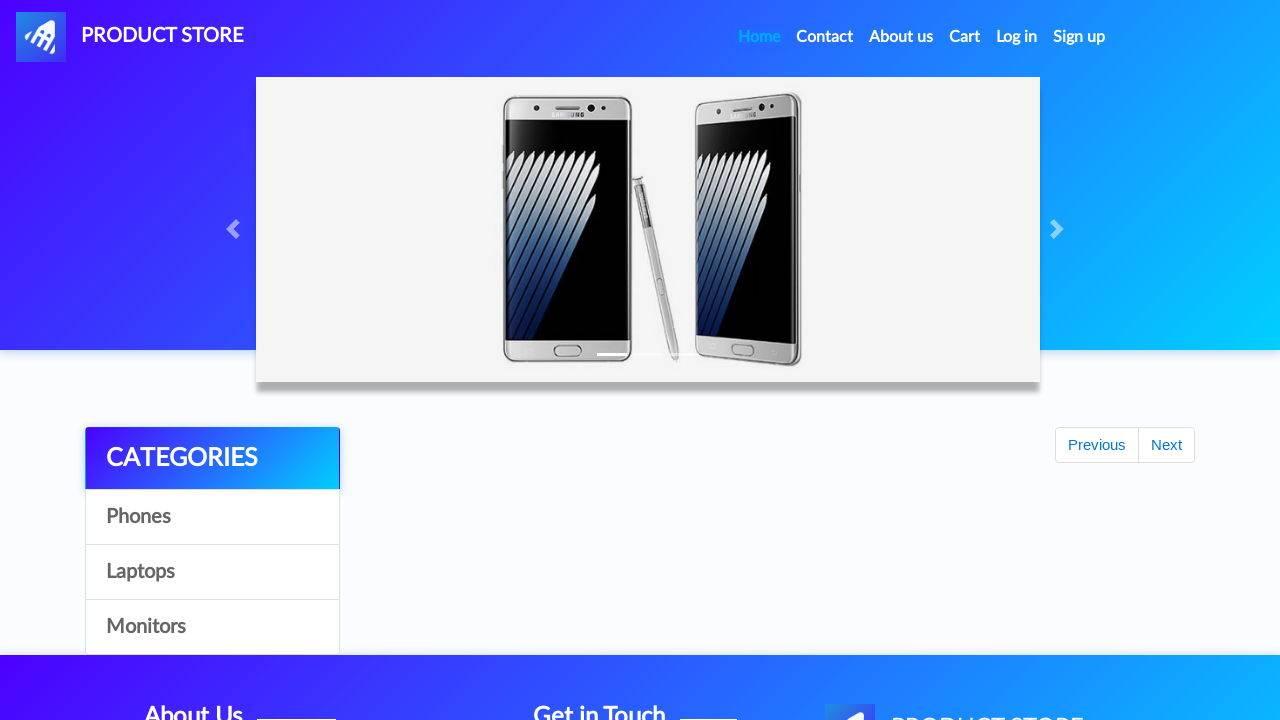

Clicked on Samsung galaxy s6 product at (488, 603) on xpath=//a[contains(text(), 'Samsung galaxy s6')]
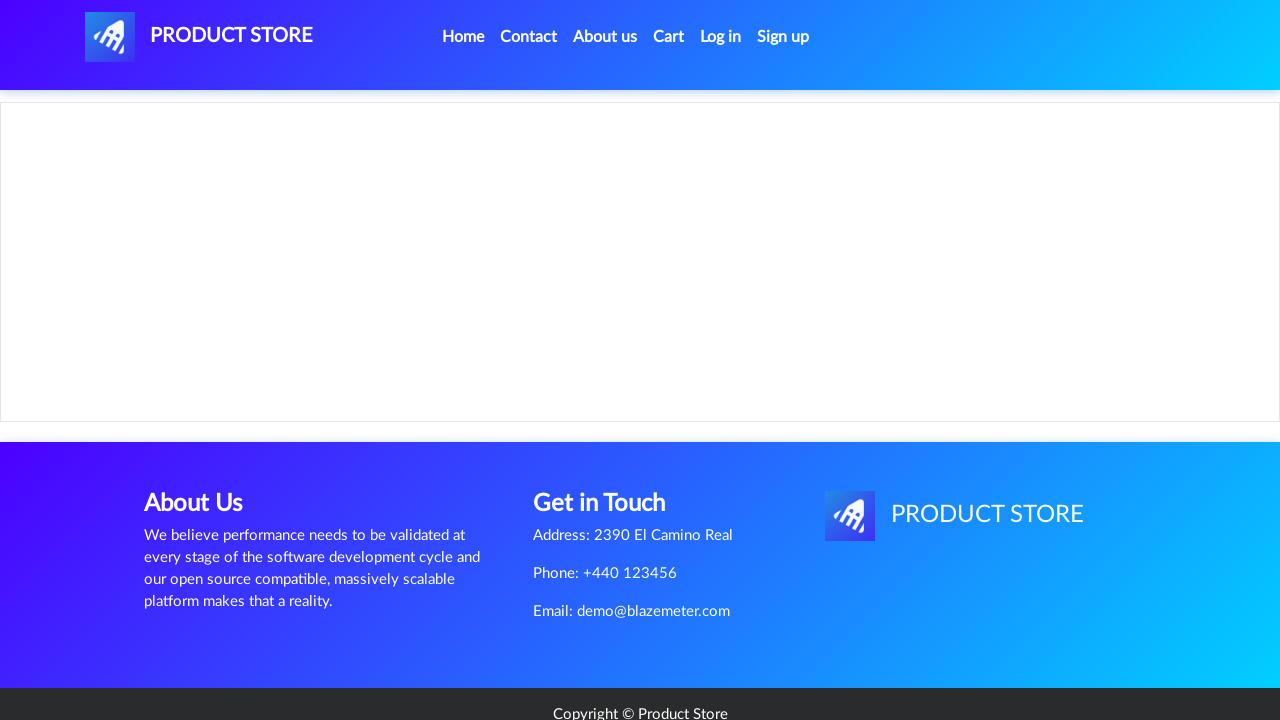

Clicked Add to cart button at (610, 440) on xpath=//a[contains(text(), 'Add to cart')]
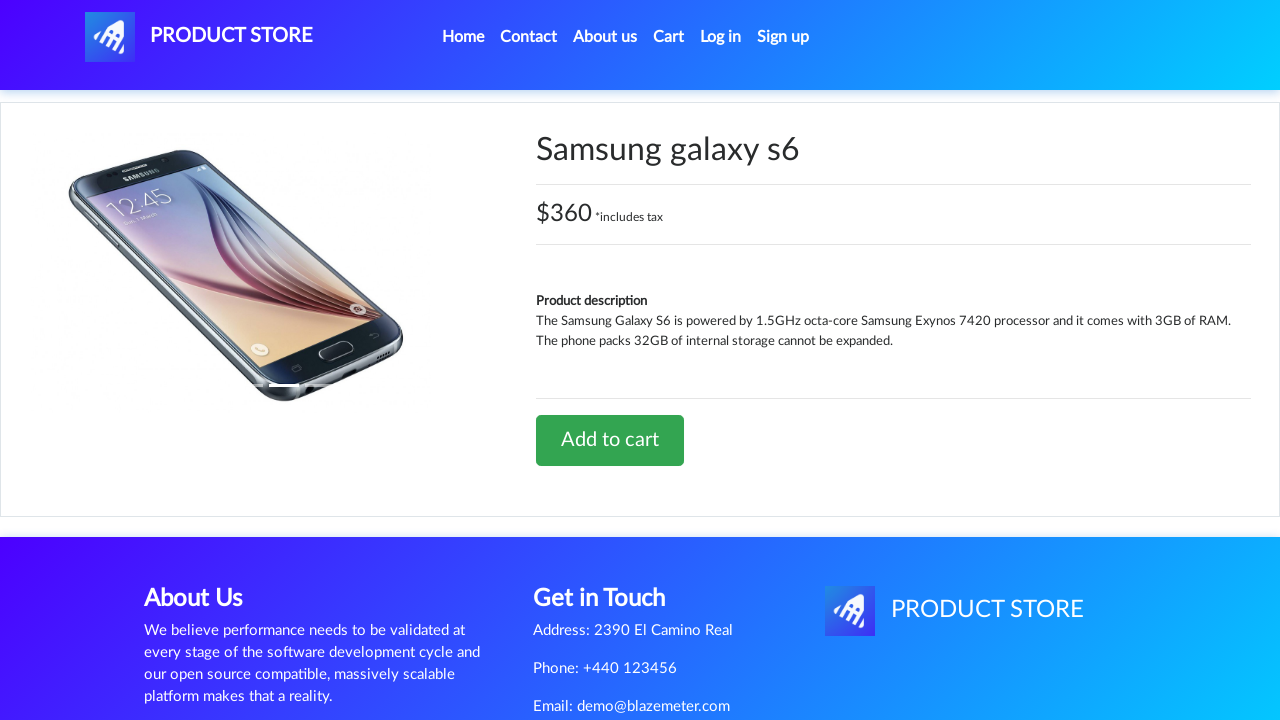

Accepted confirmation dialog for adding item to cart
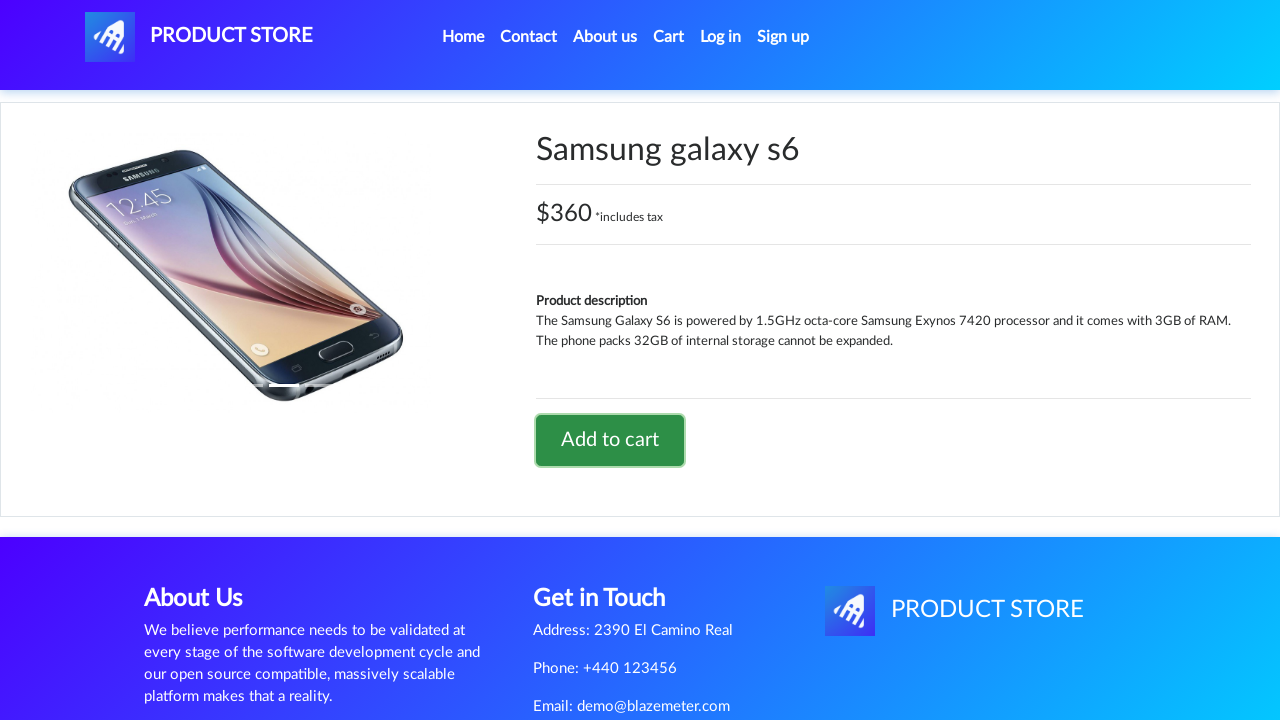

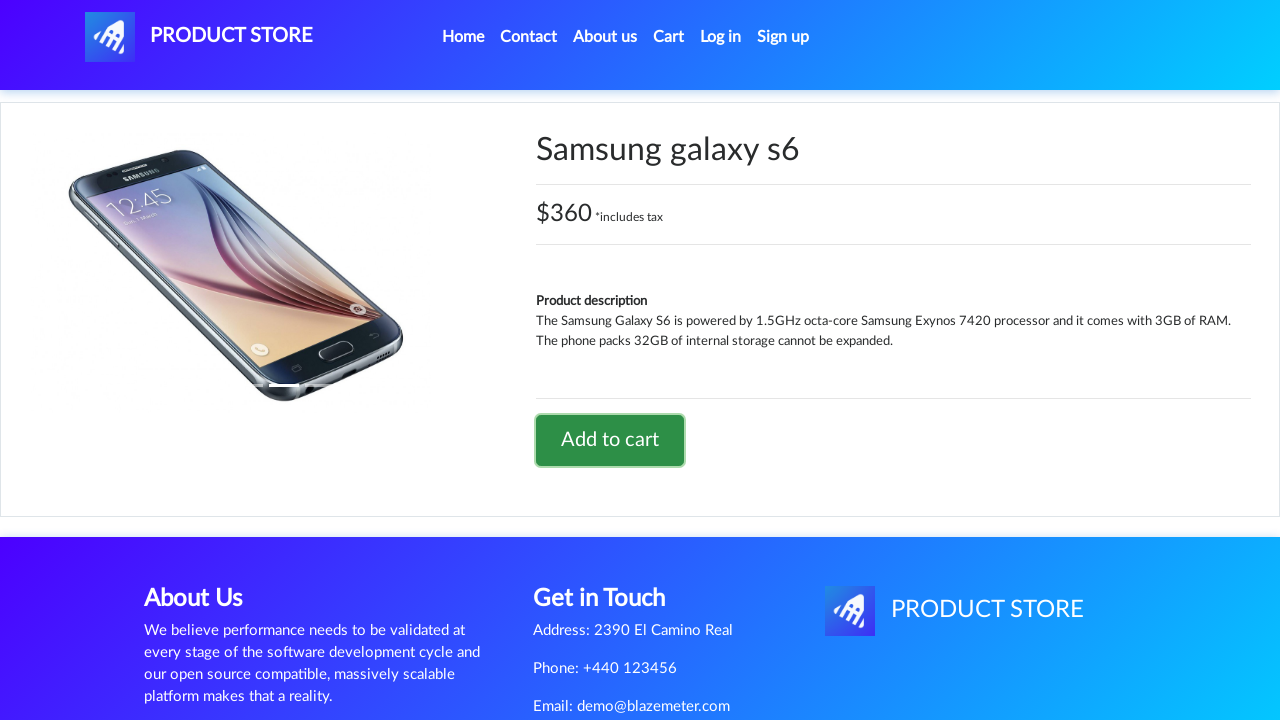